Demonstrates clicking on board elements on PTT bulletin board, using both regular click and JavaScript click methods

Starting URL: https://www.ptt.cc/bbs/index.html

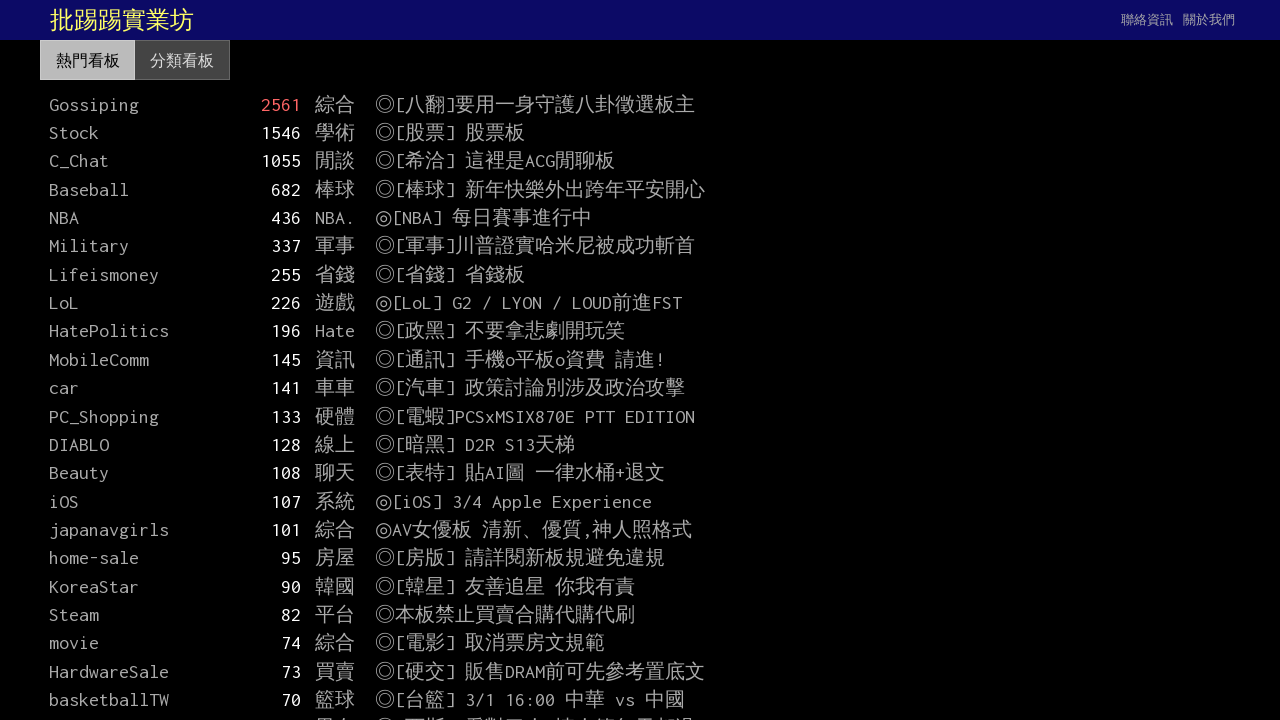

Clicked on board element using regular click method at (640, 104) on a.board
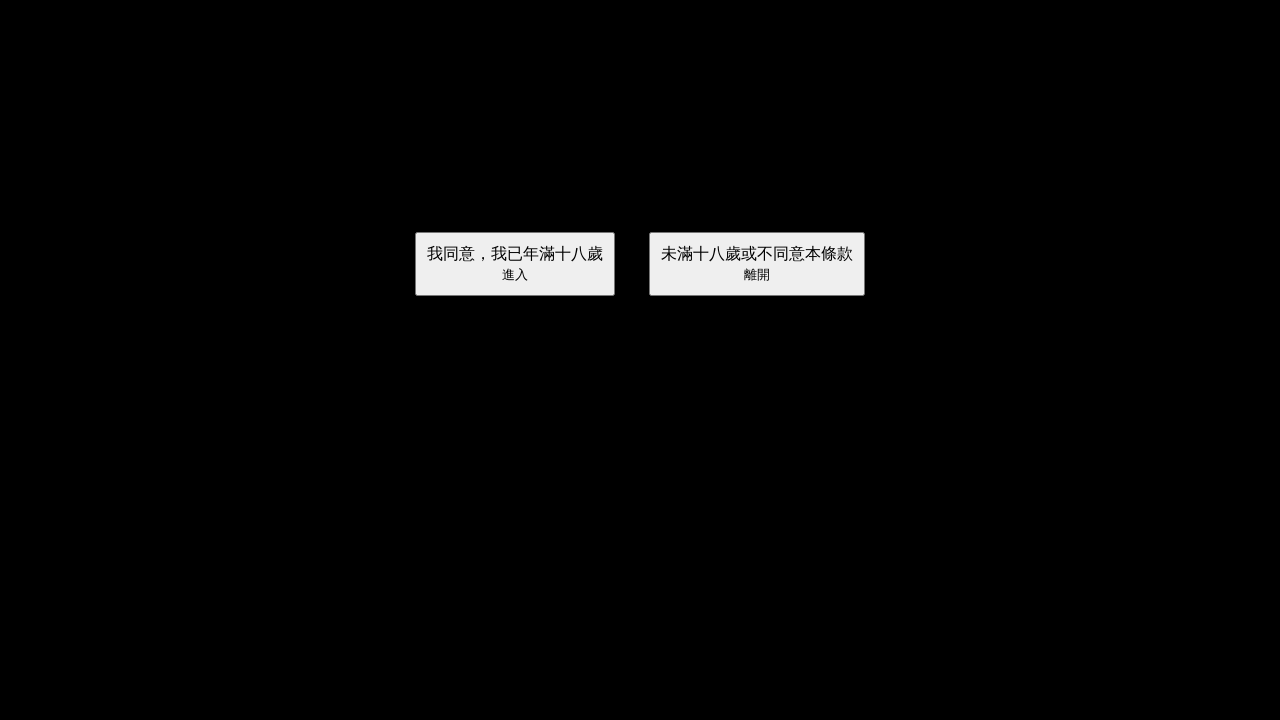

Waited for network to become idle after board click
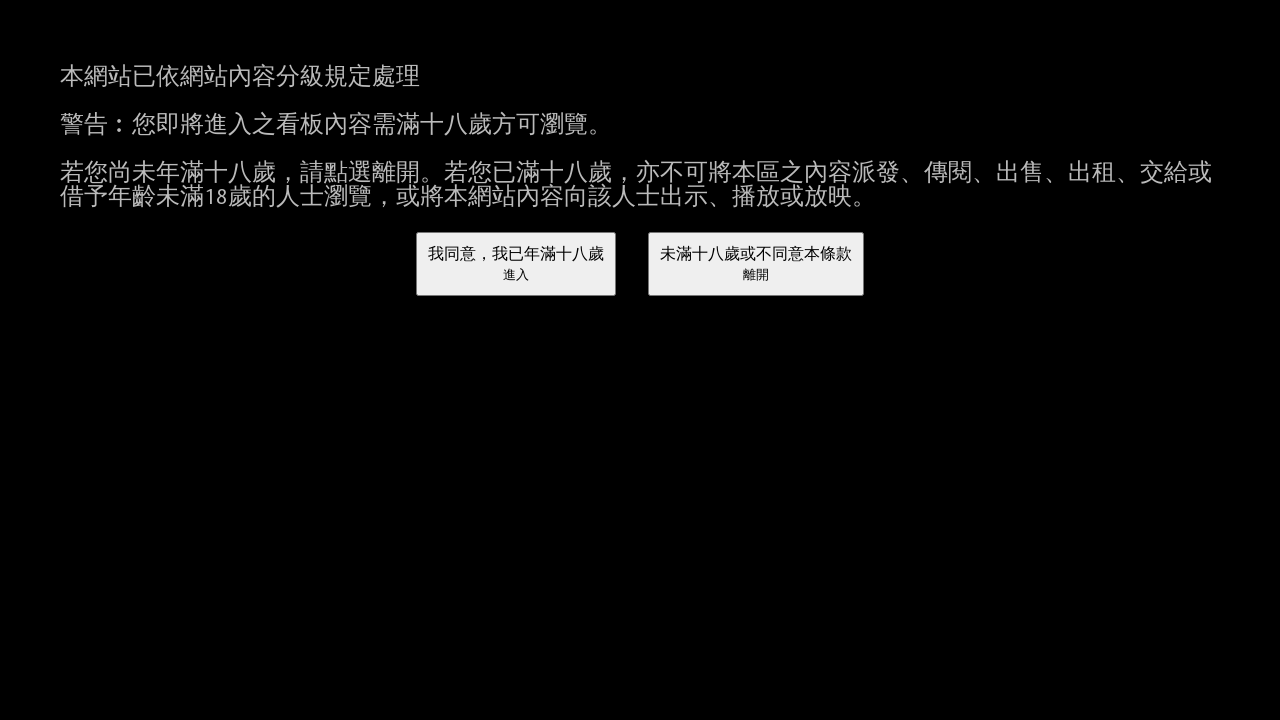

Navigated back to PTT bulletin board index page
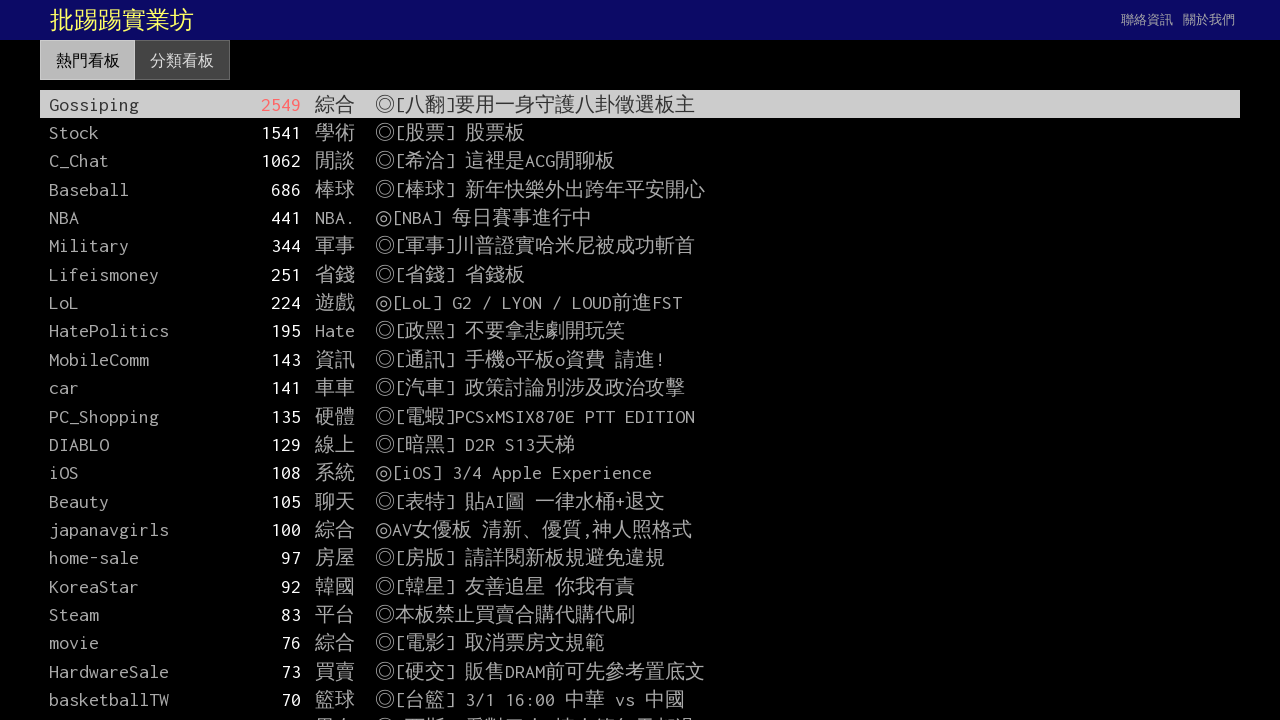

Clicked on board element again to demonstrate click functionality at (640, 104) on a.board
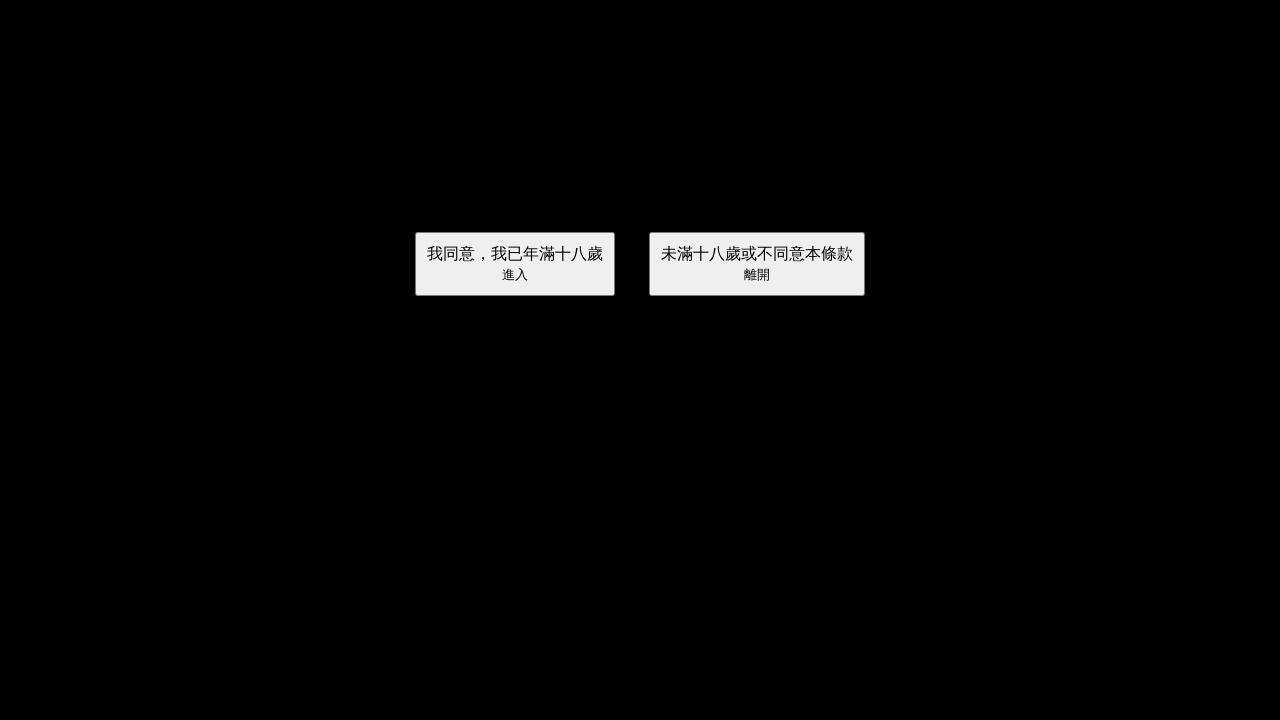

Waited for network to become idle after second board click
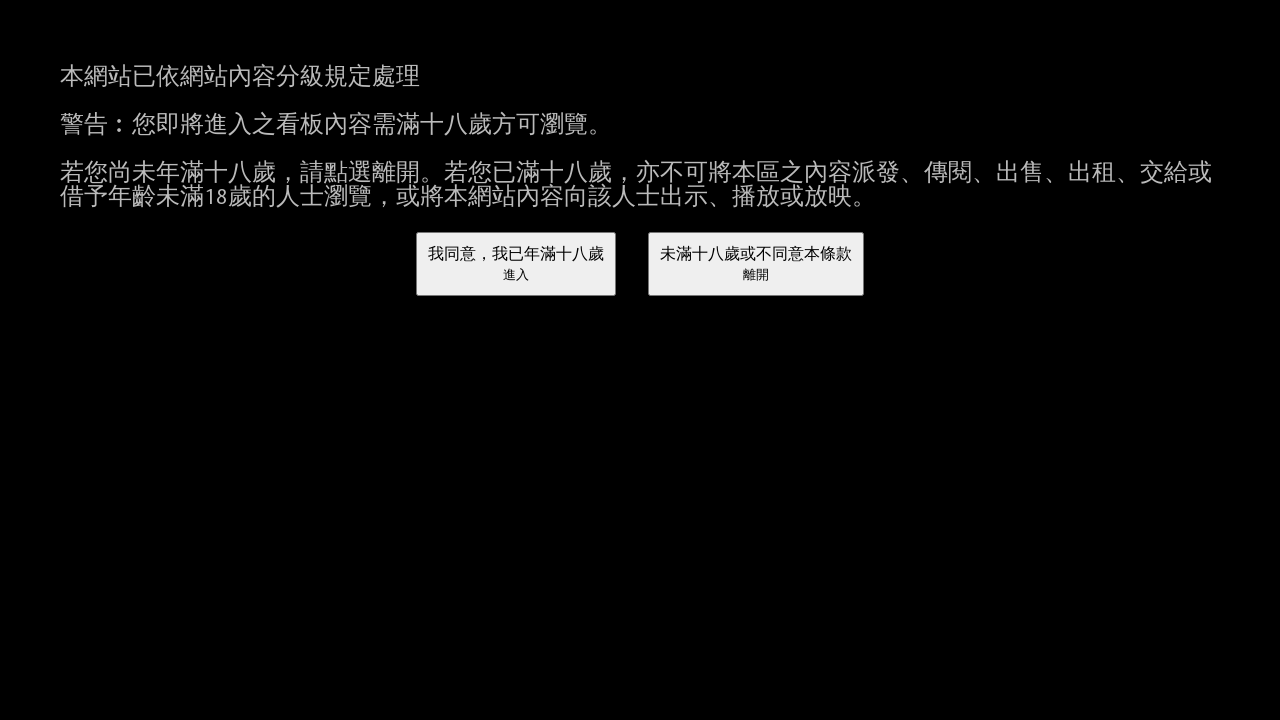

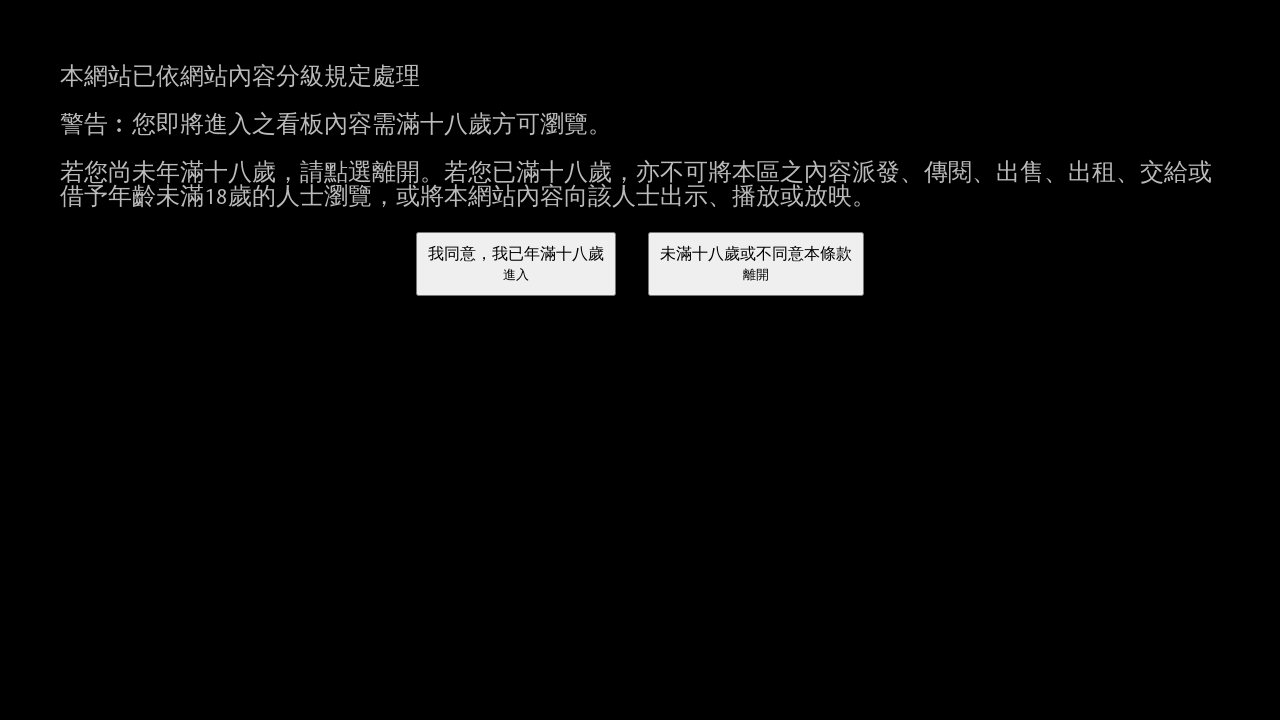